Clicks the ATT-SM link and verifies it opens the correct Neuronpedia page

Starting URL: https://docs.neuronpedia.org/sparse-autoencoder

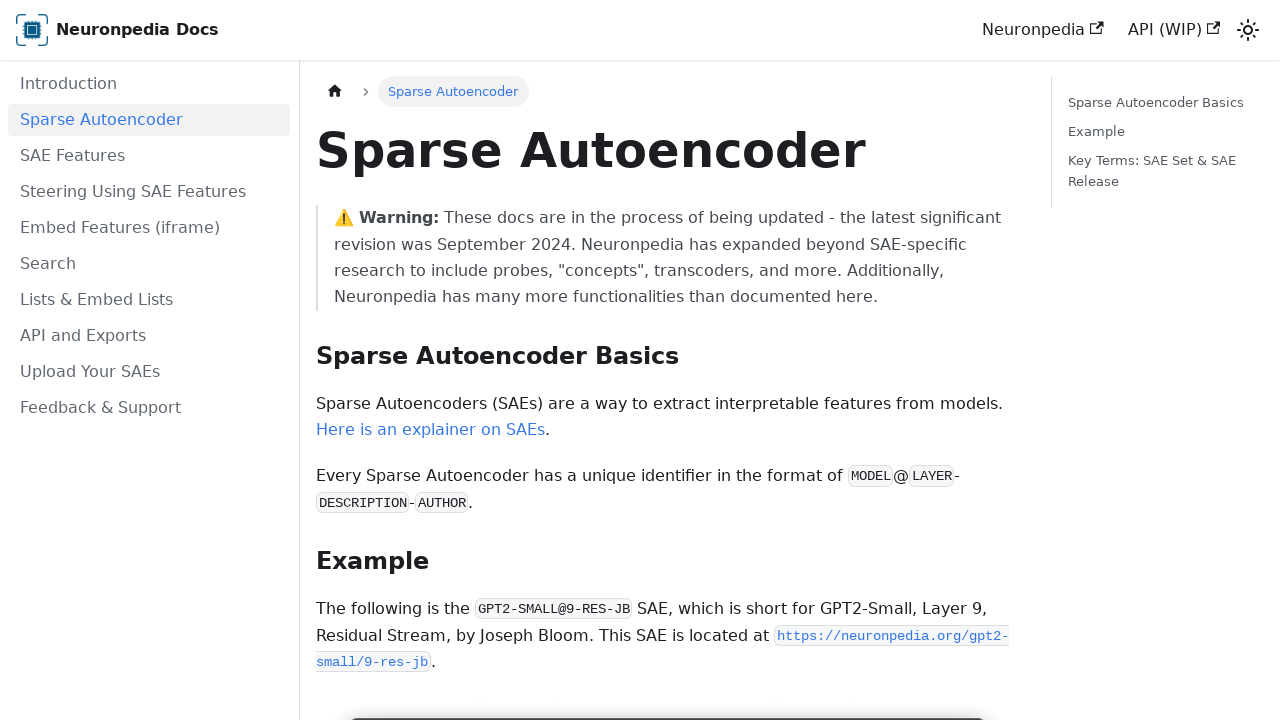

Clicked ATT-SM link at (450, 361) on internal:text="ATT-SM"i
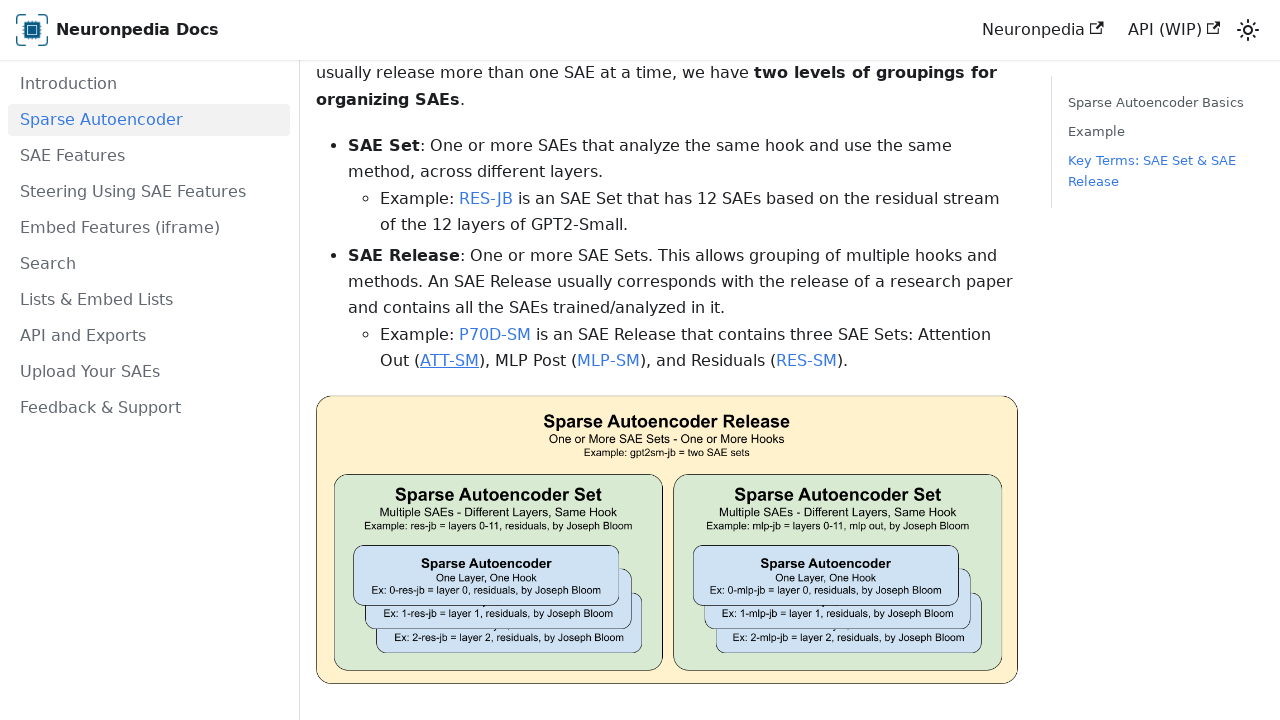

New page opened from ATT-SM link click
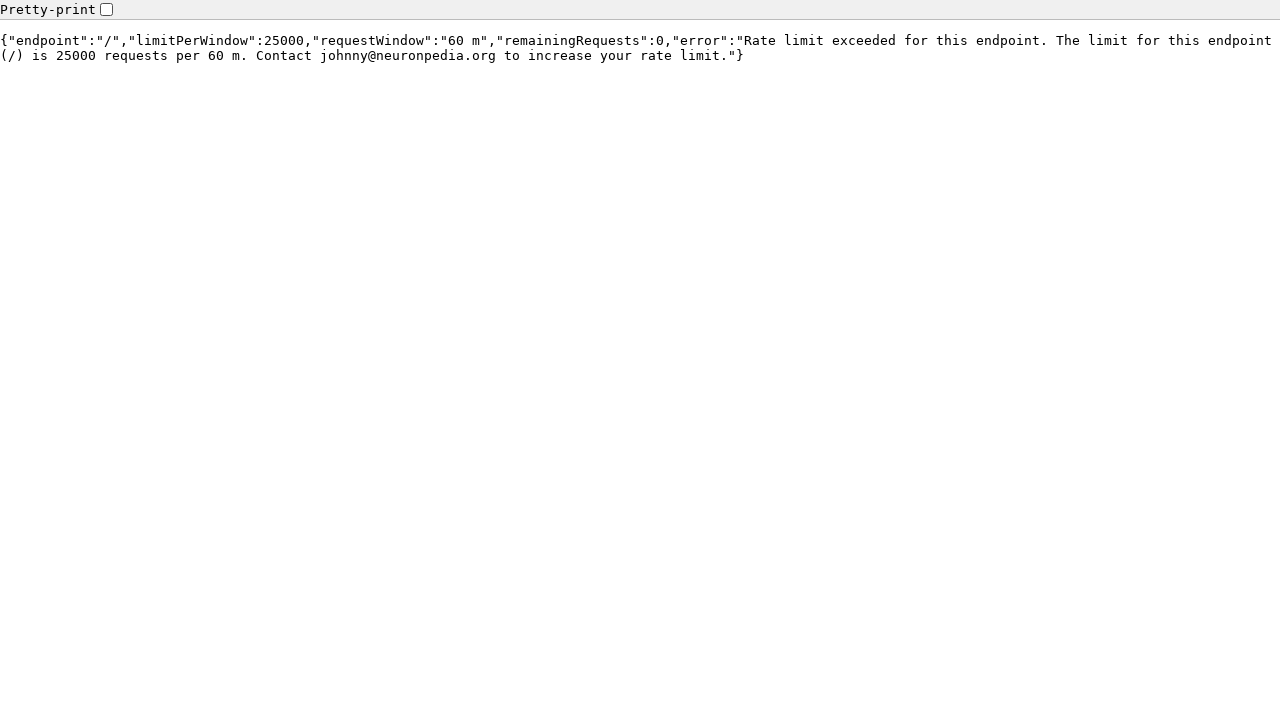

New page finished loading
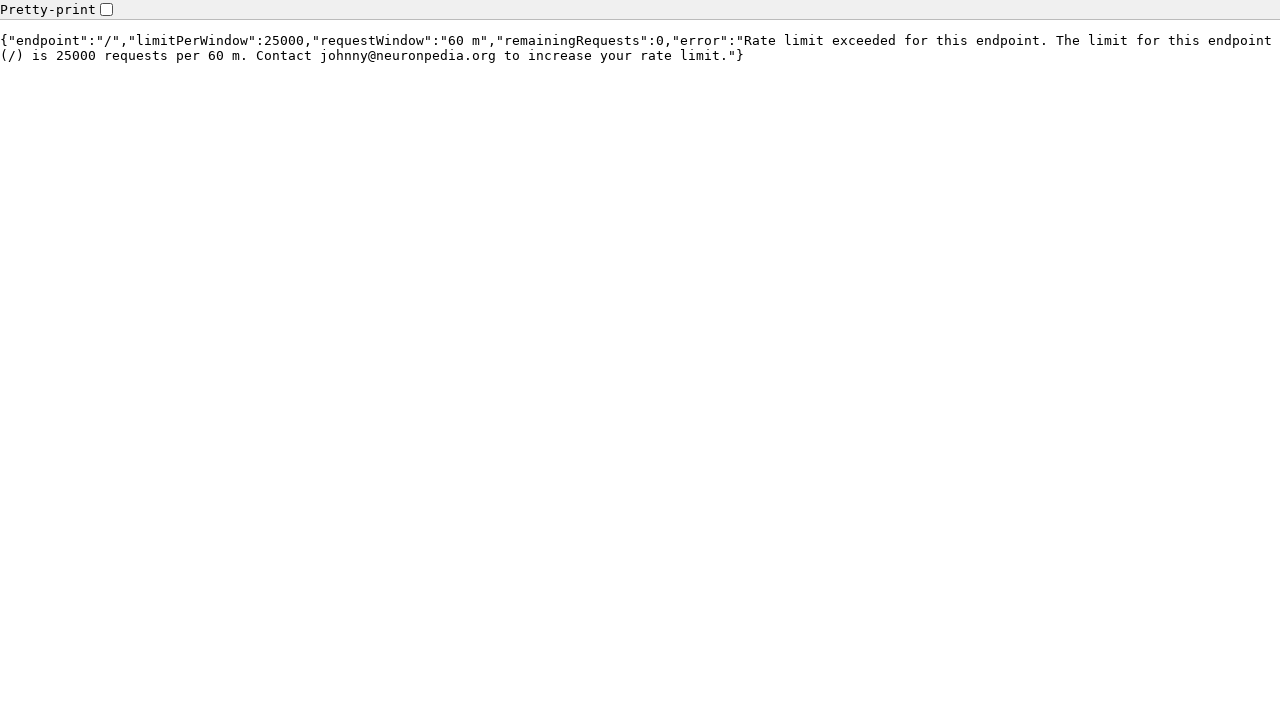

Verified new page URL is correct (https://www.neuronpedia.org/pythia-70m-deduped/att-sm)
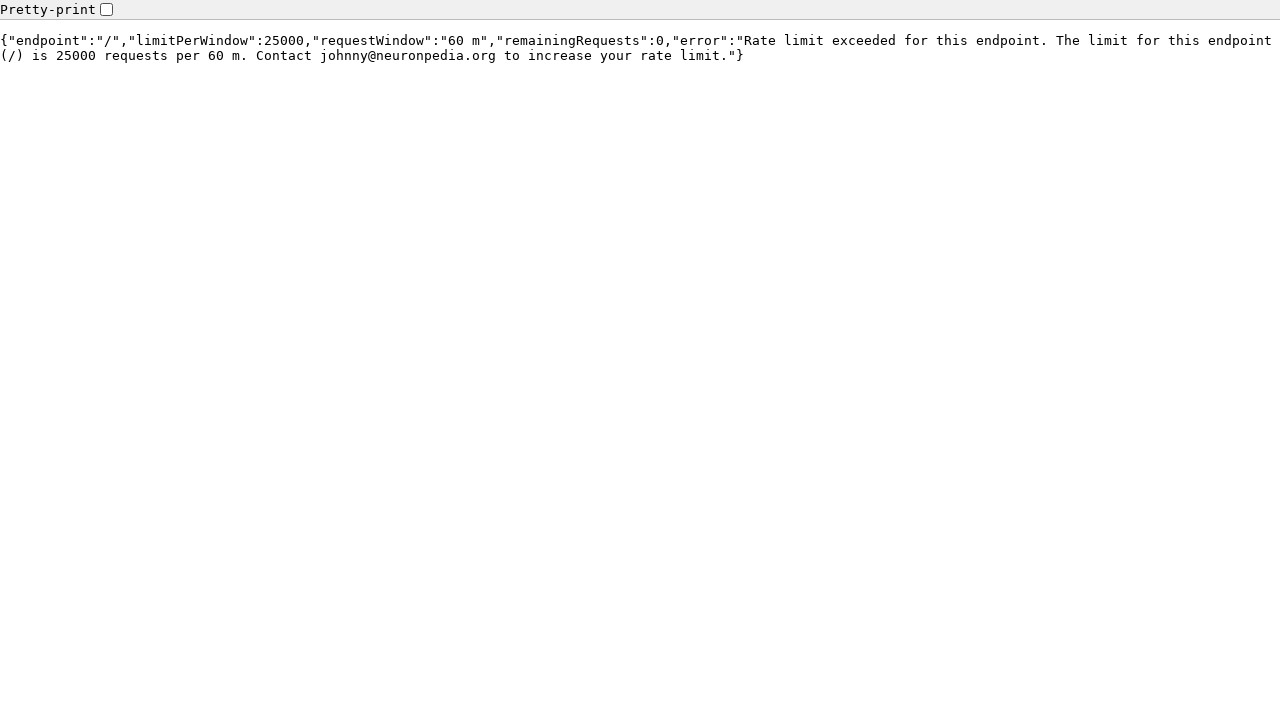

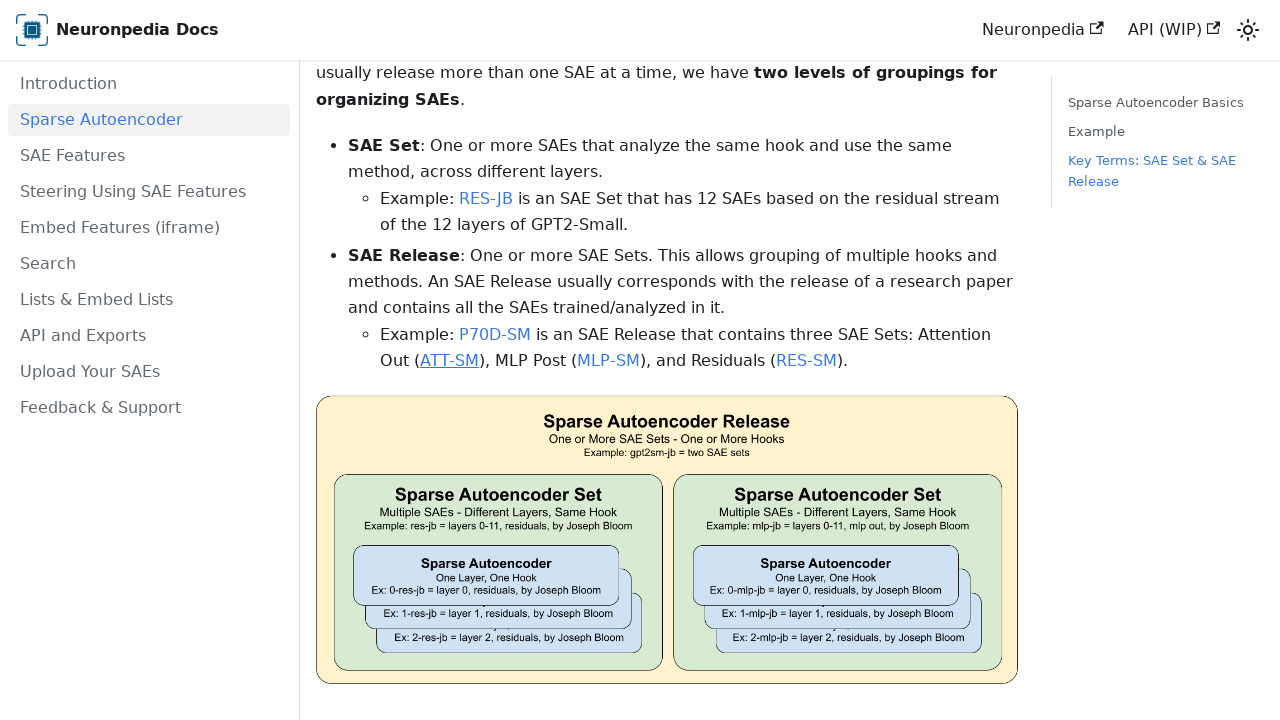